Navigates to a demo e-commerce site and clicks on a product link (Samsung Galaxy S6) to view product details.

Starting URL: https://www.demoblaze.com/index.html

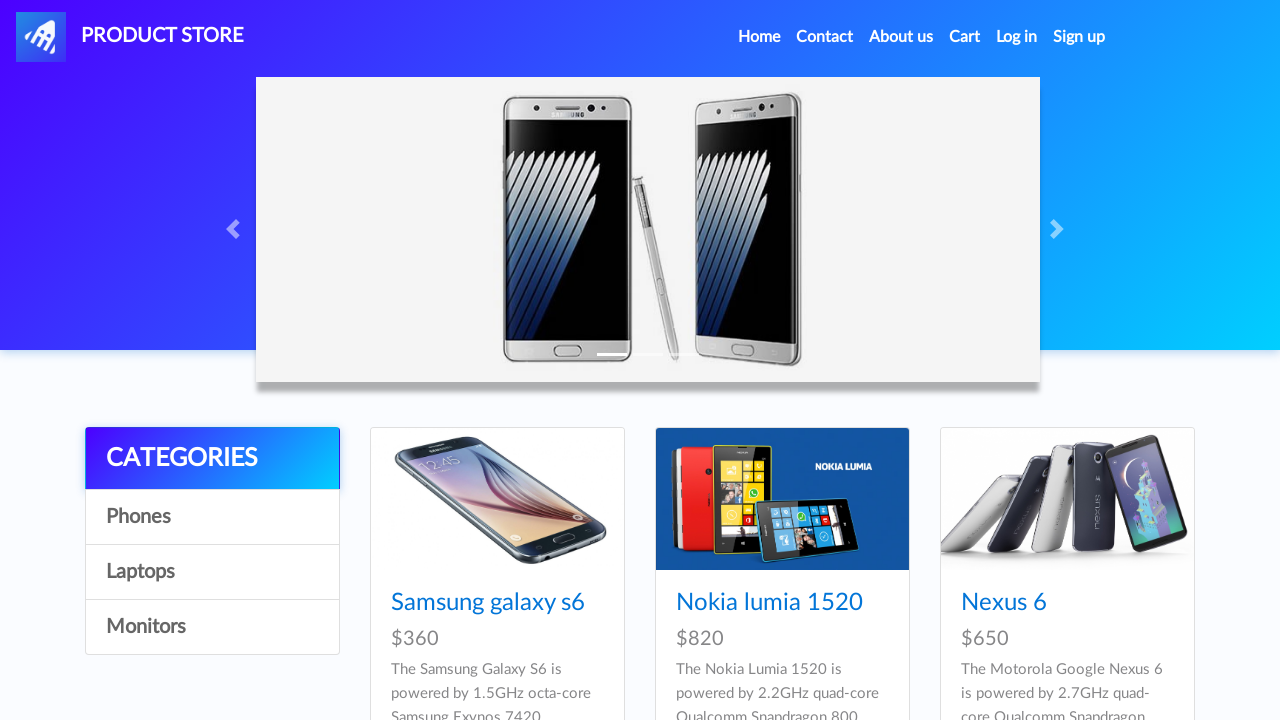

Navigated to DemoBlaze e-commerce site
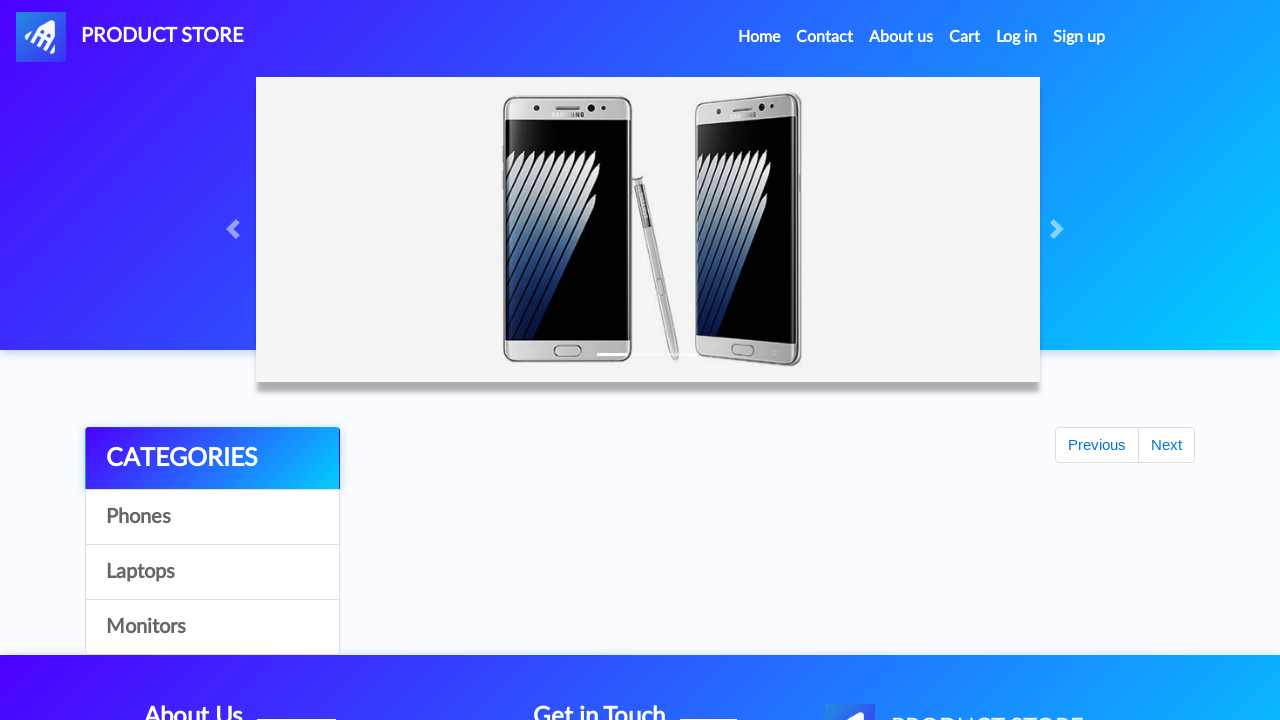

Samsung Galaxy S6 product link loaded
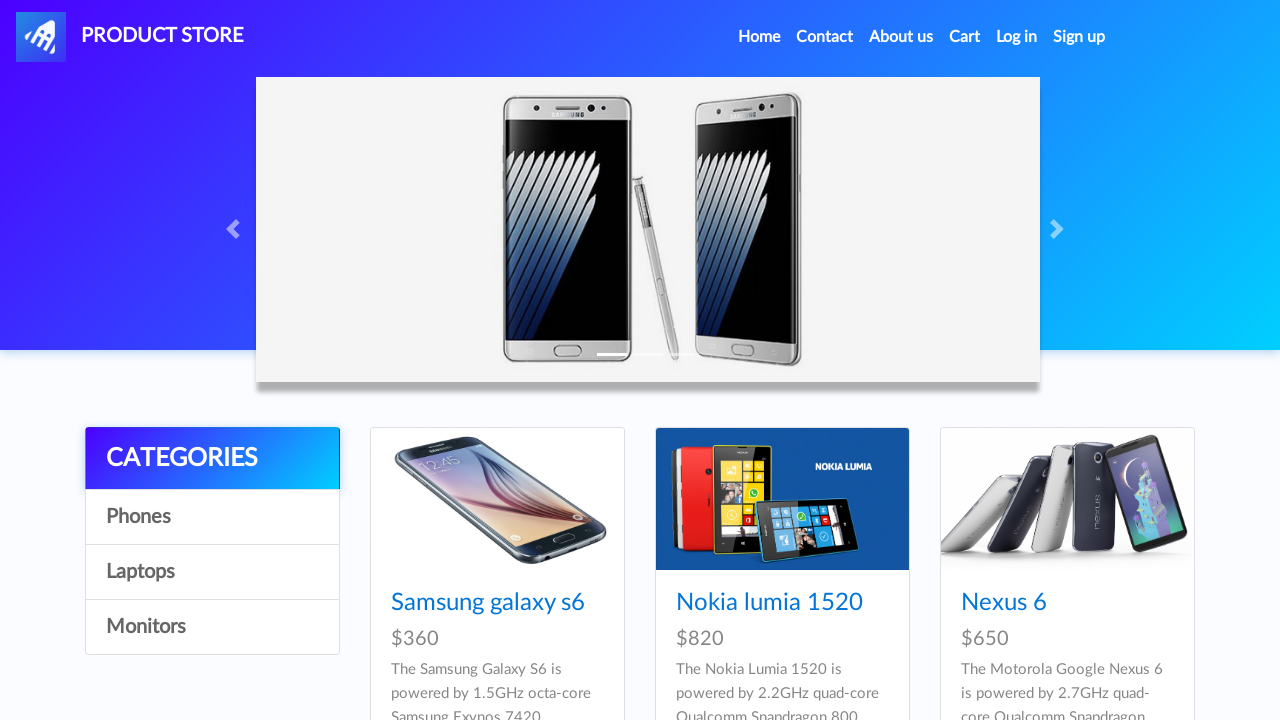

Clicked on Samsung Galaxy S6 product link at (488, 603) on a:has-text('Samsung galaxy s6')
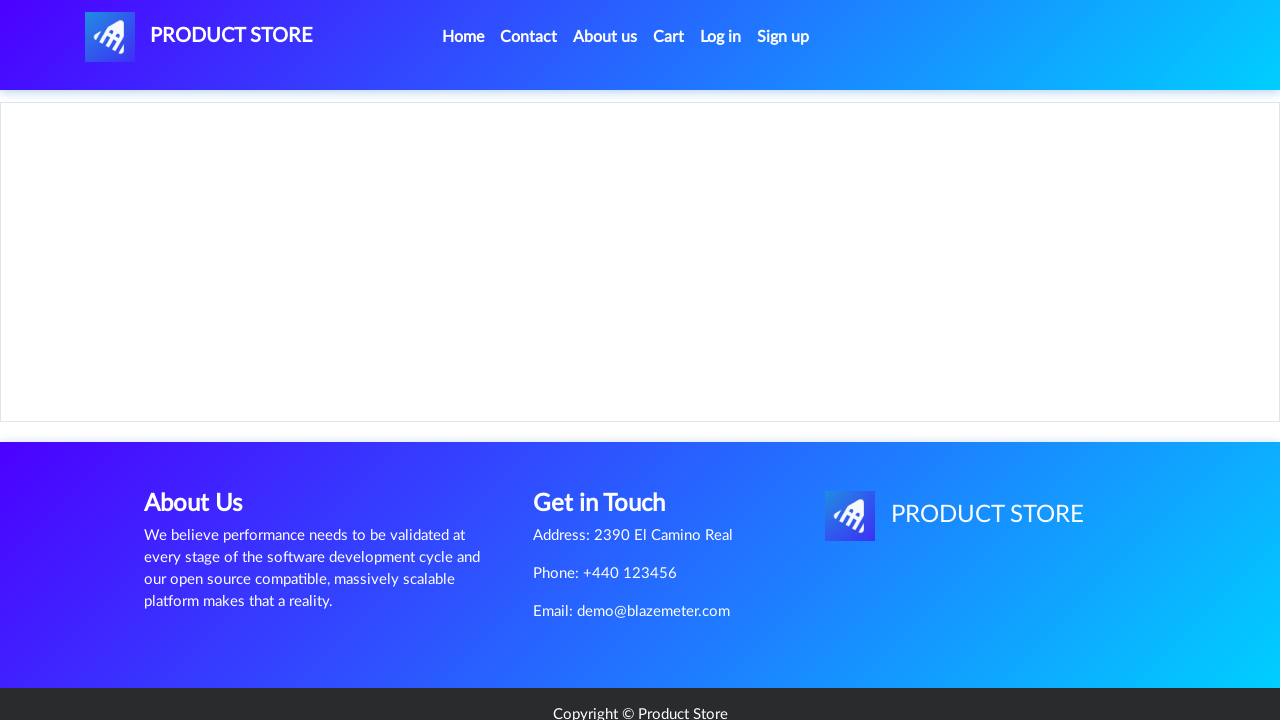

Product details page loaded successfully
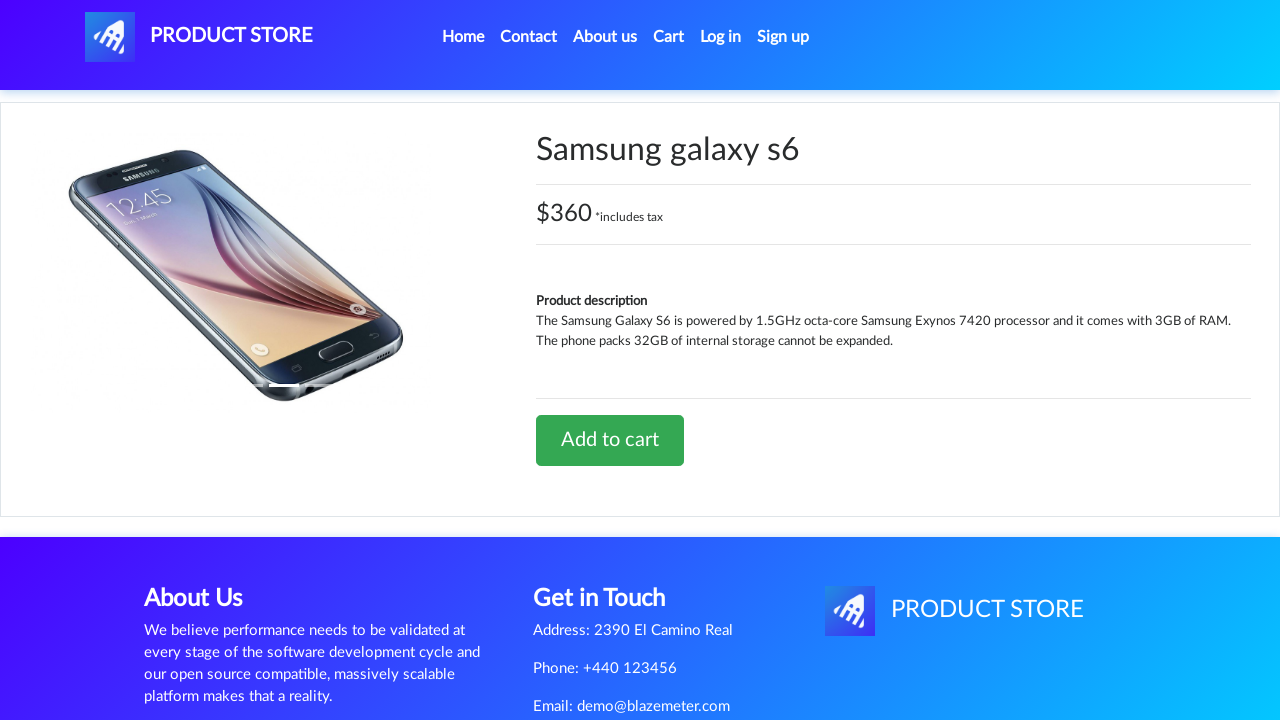

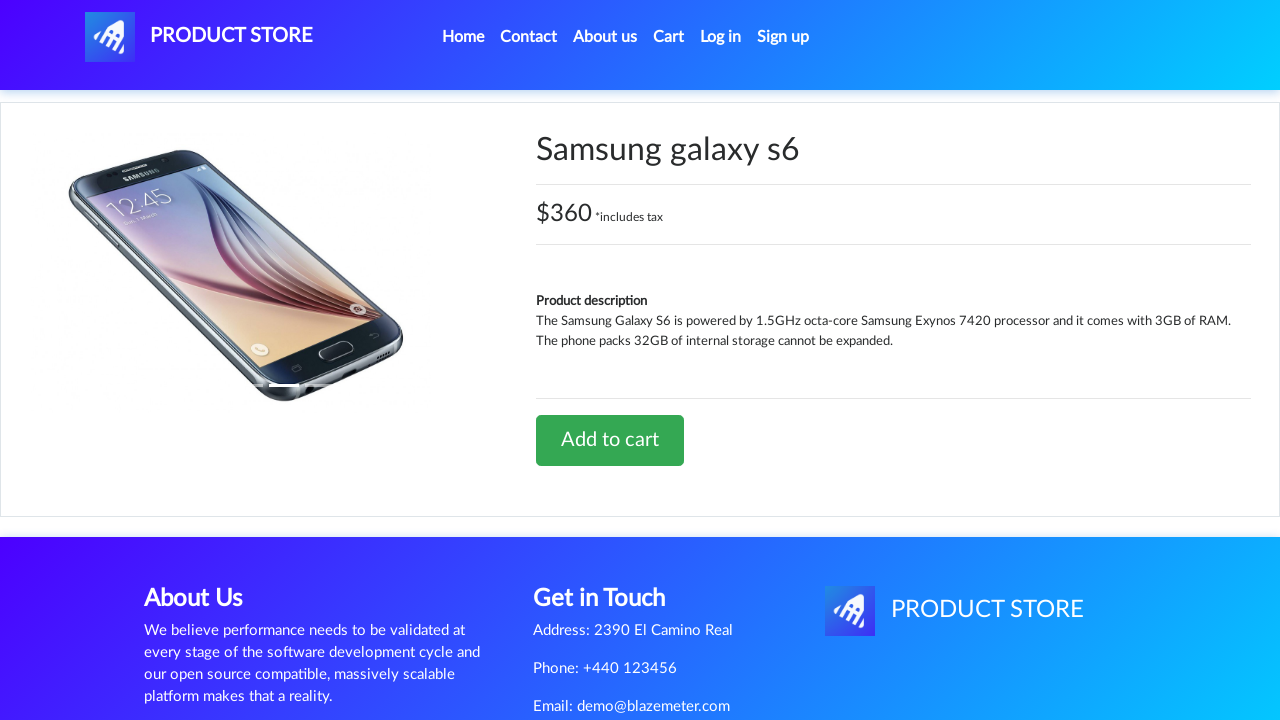